Tests scrolling to the bottom of the page on calculator.net

Starting URL: https://www.calculator.net/

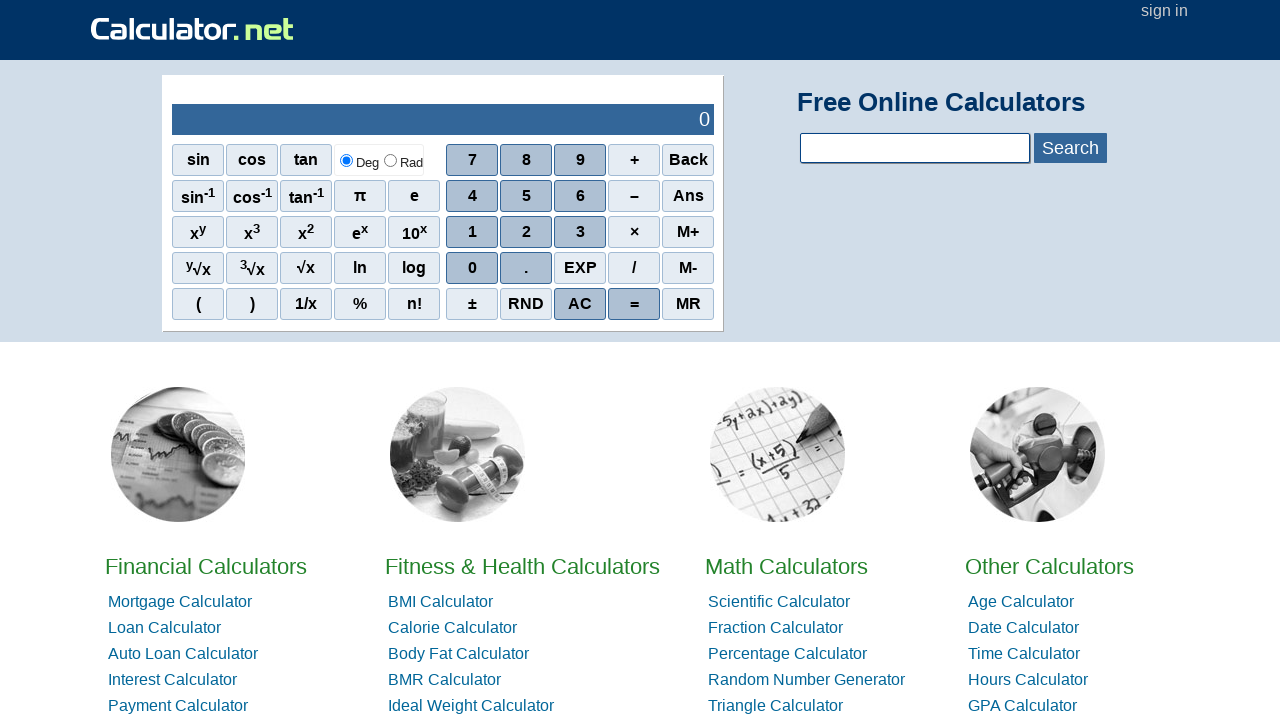

Scrolled to the bottom of the page on calculator.net
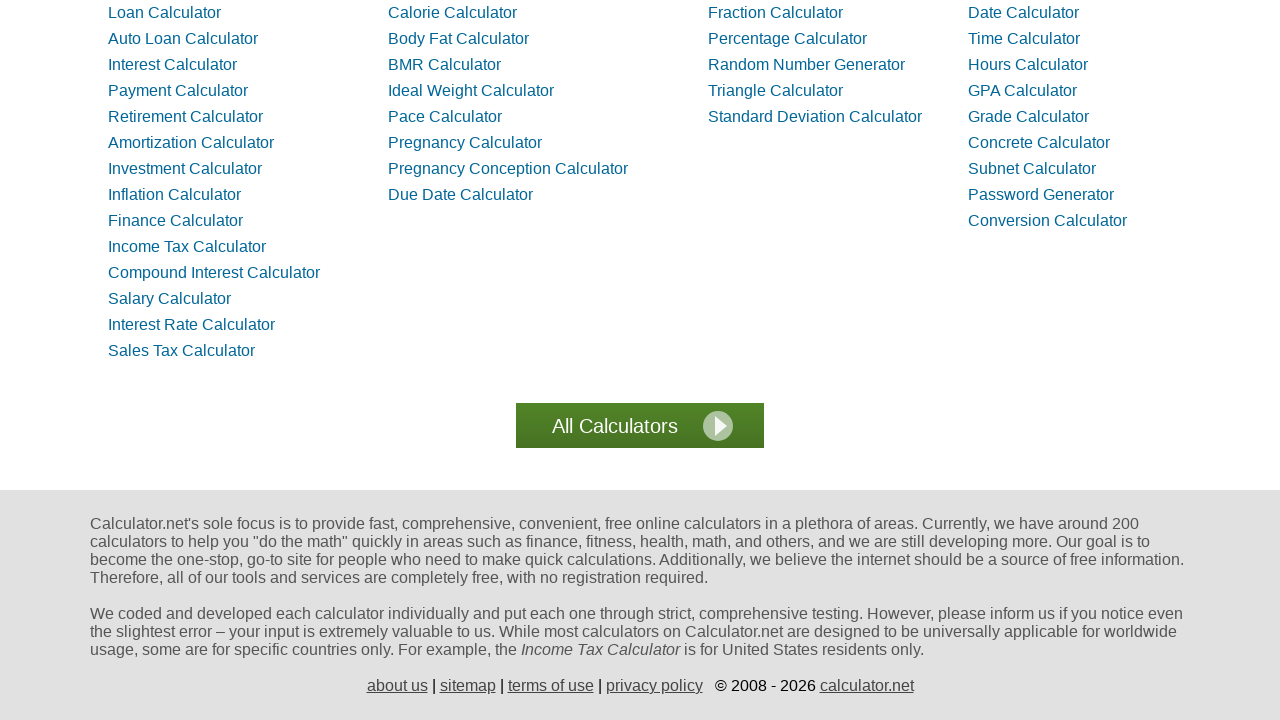

Waited 2 seconds to observe scroll effect
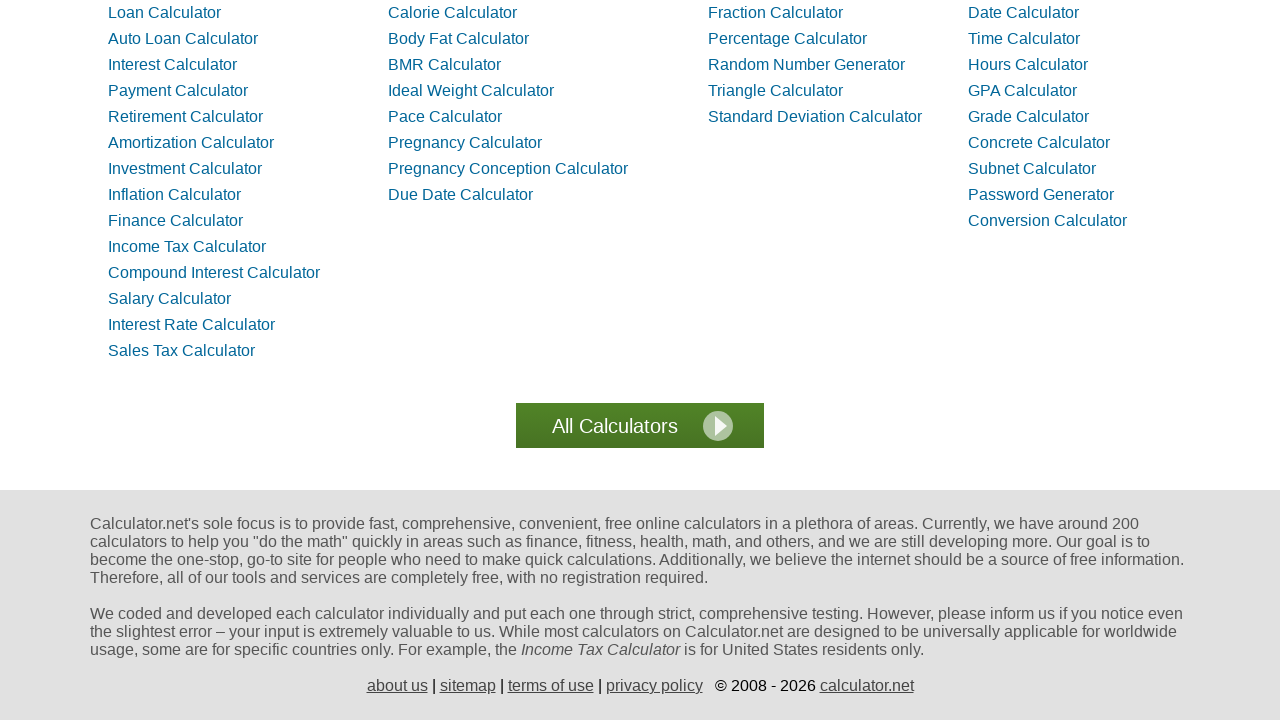

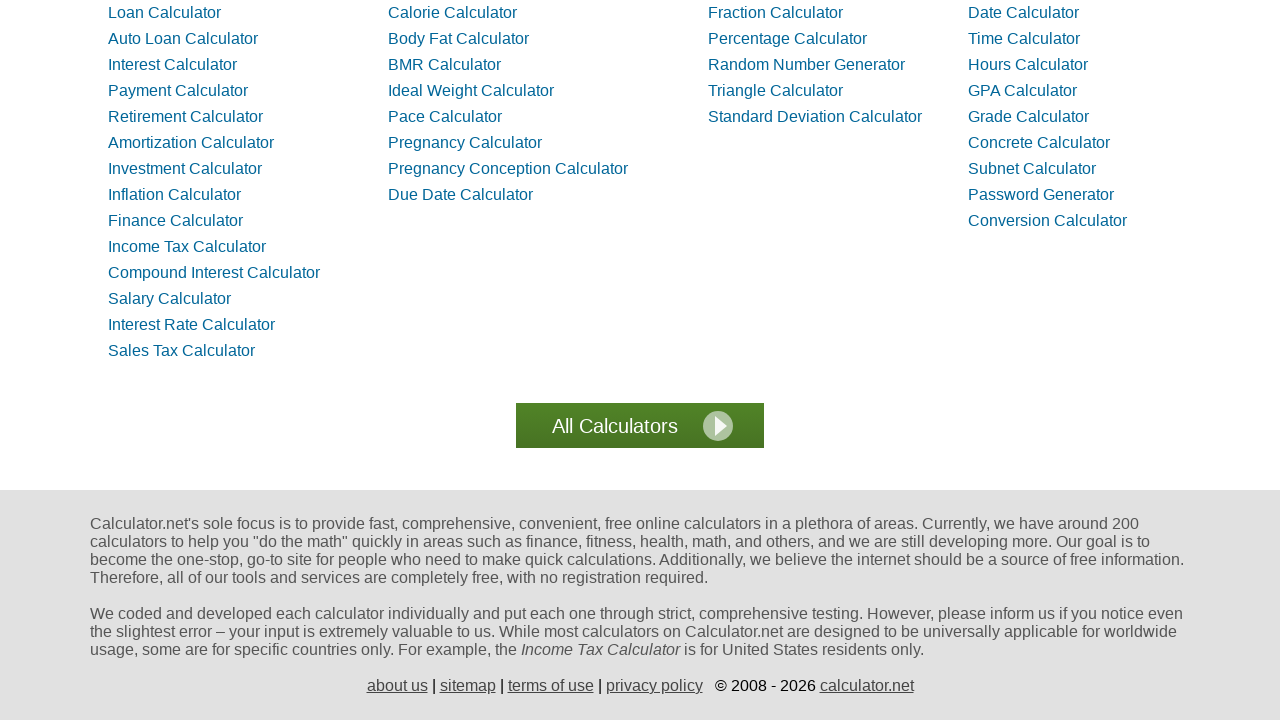